Tests JavaScript confirm dialog functionality on W3Schools by clicking a "Try it" button, dismissing the confirm alert, and verifying the cancel message is displayed

Starting URL: https://www.w3schools.com/js/tryit.asp?filename=tryjs_confirm

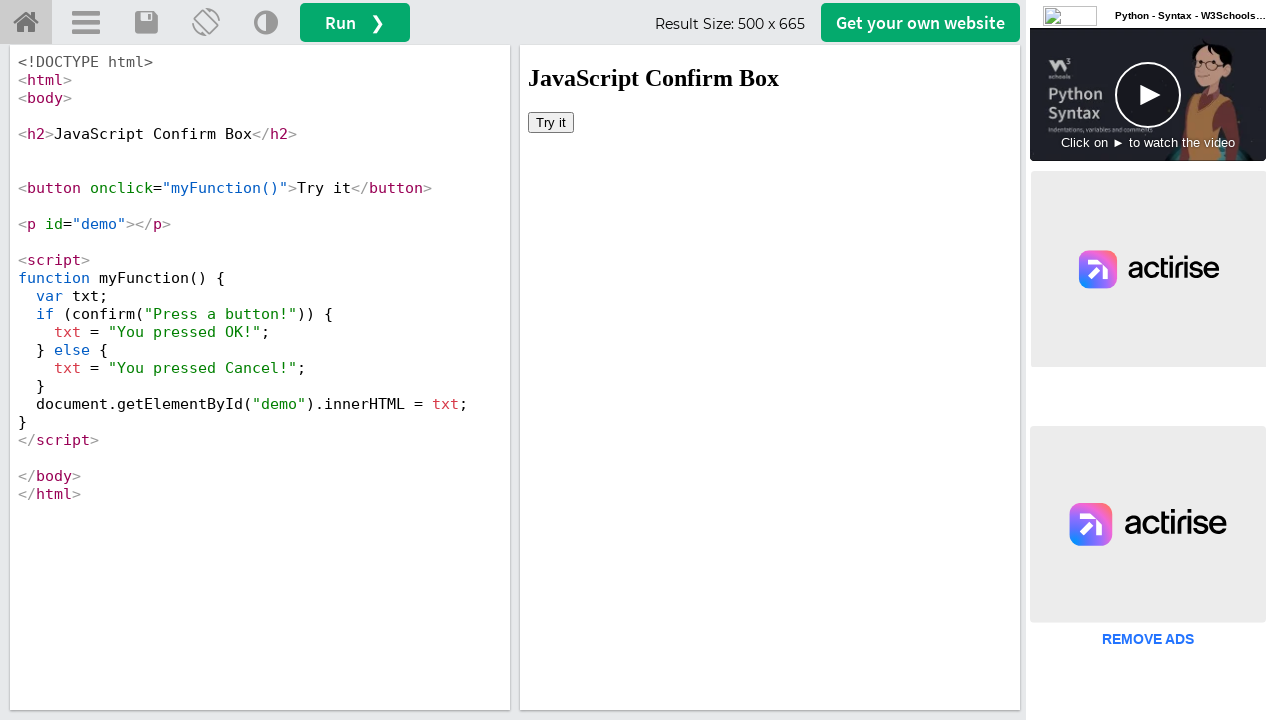

Located iframe containing test result
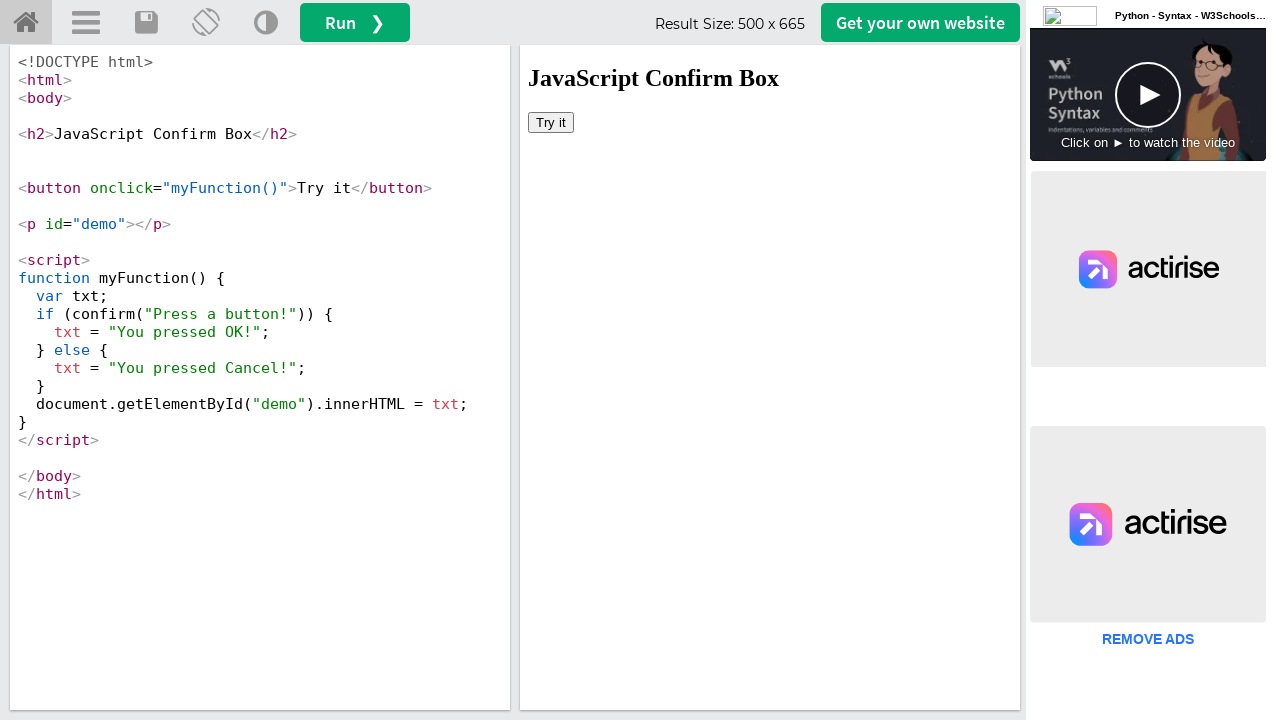

Clicked 'Try it' button to trigger confirm dialog at (551, 122) on #iframeResult >> internal:control=enter-frame >> xpath=//*[text()='Try it']
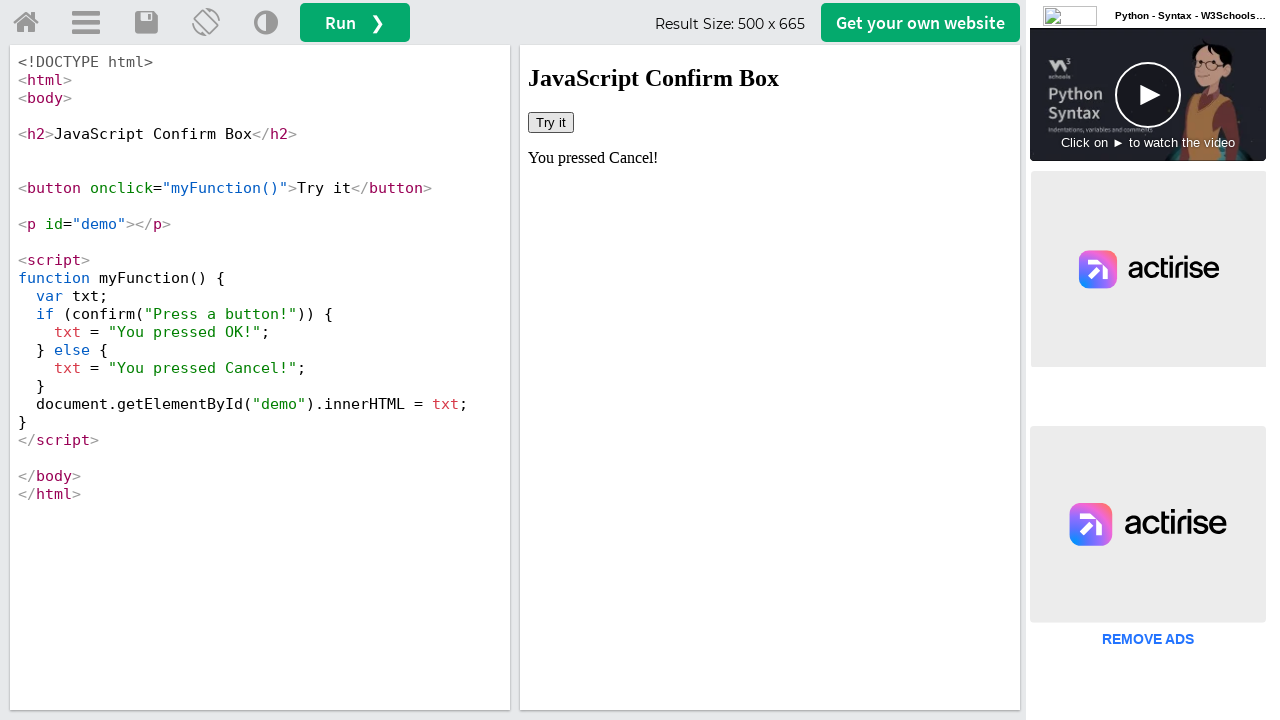

Set up dialog handler to dismiss confirm dialog
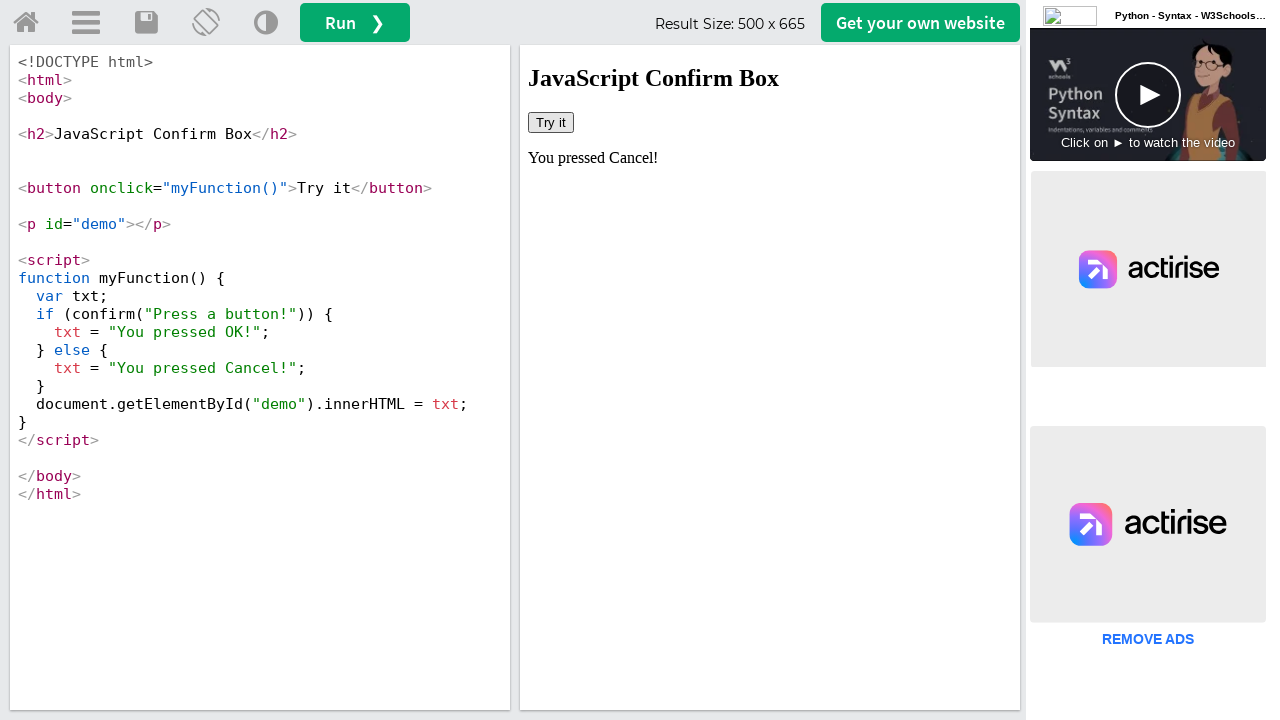

Clicked 'Try it' button again to trigger confirm dialog with handler active at (551, 122) on #iframeResult >> internal:control=enter-frame >> xpath=//*[text()='Try it']
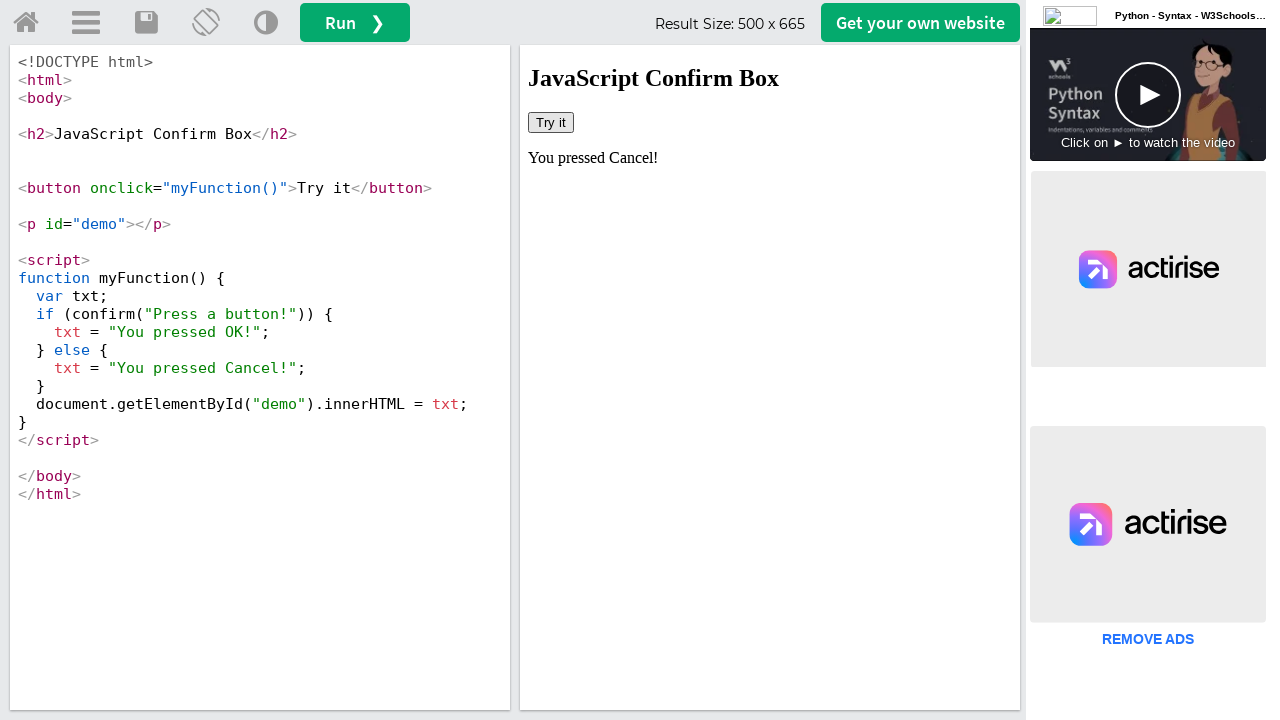

Verified cancel message 'You pressed Cancel!' is displayed
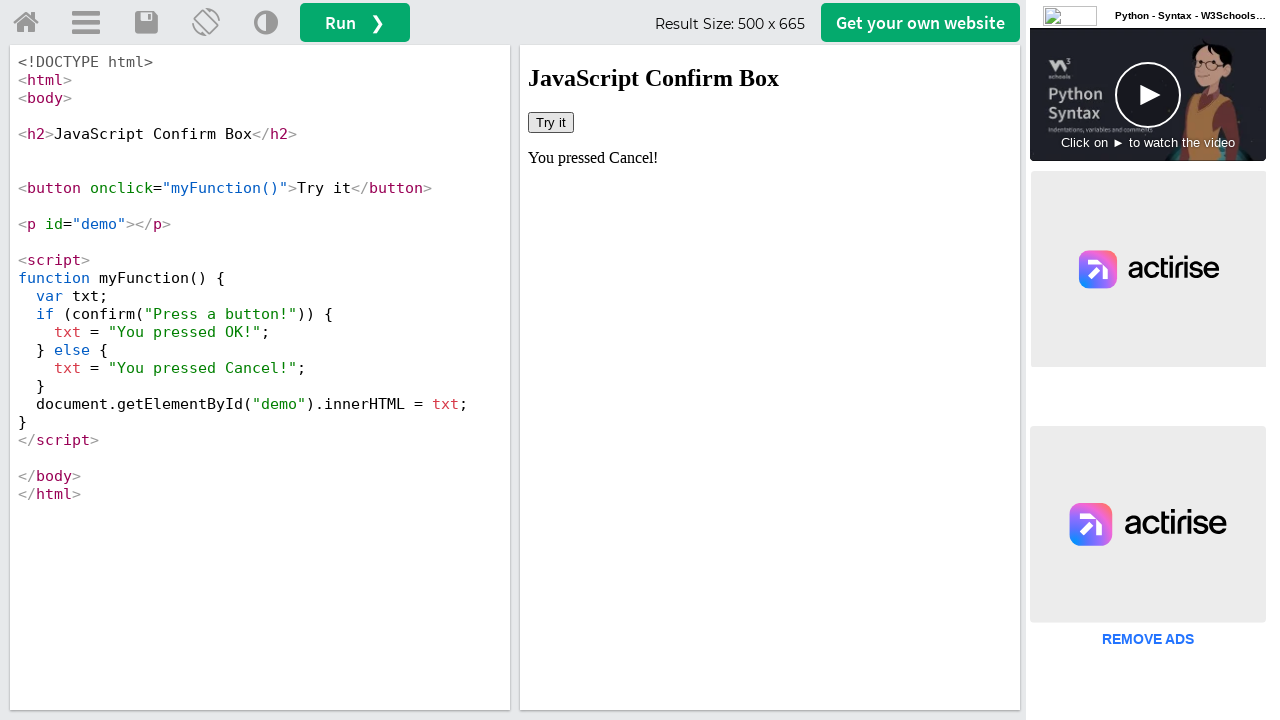

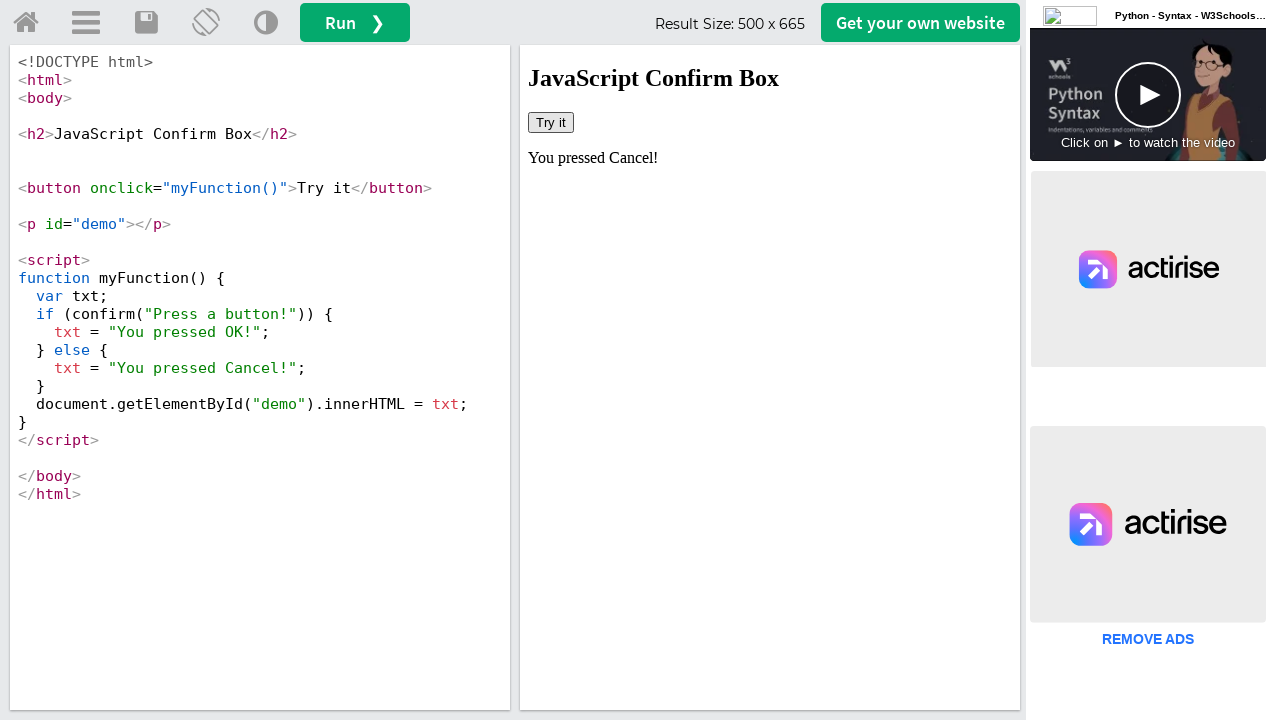